Tests dropdown functionality by navigating to the dropdown page and selecting Option 1 from the dropdown menu

Starting URL: https://the-internet.herokuapp.com/

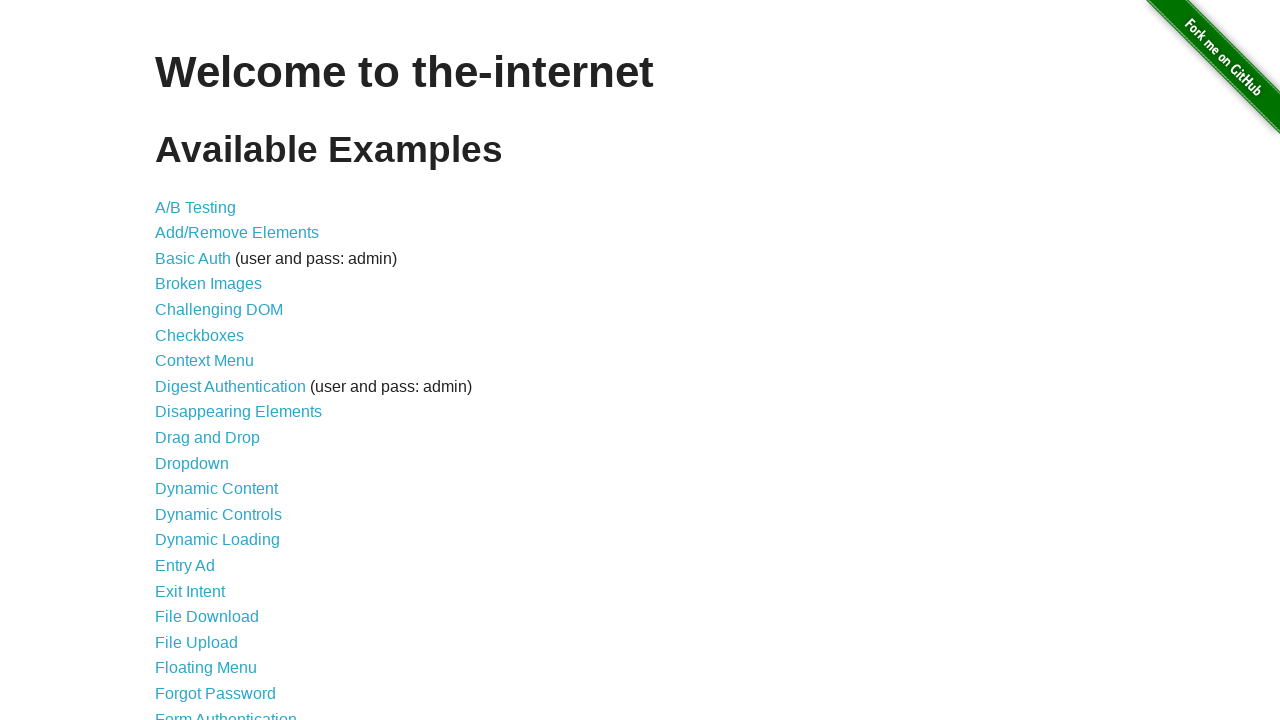

Clicked on Dropdown link from homepage at (192, 463) on a[href='/dropdown']
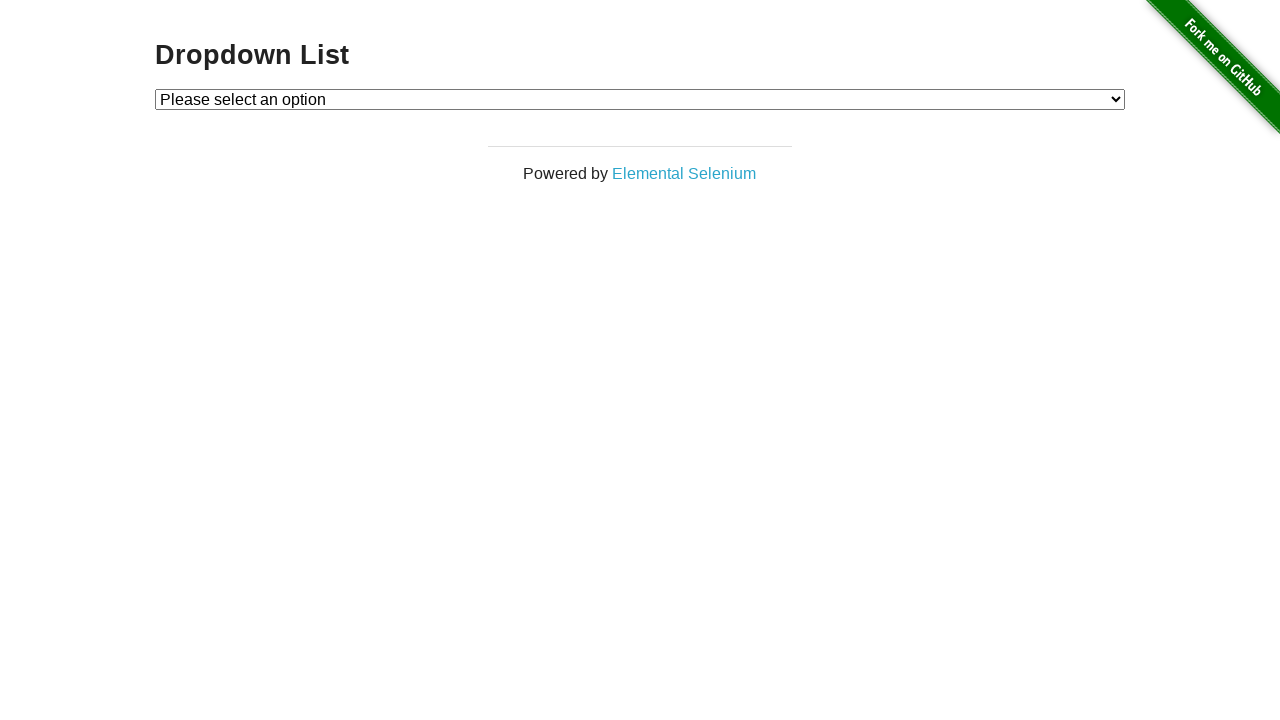

Dropdown menu loaded on page
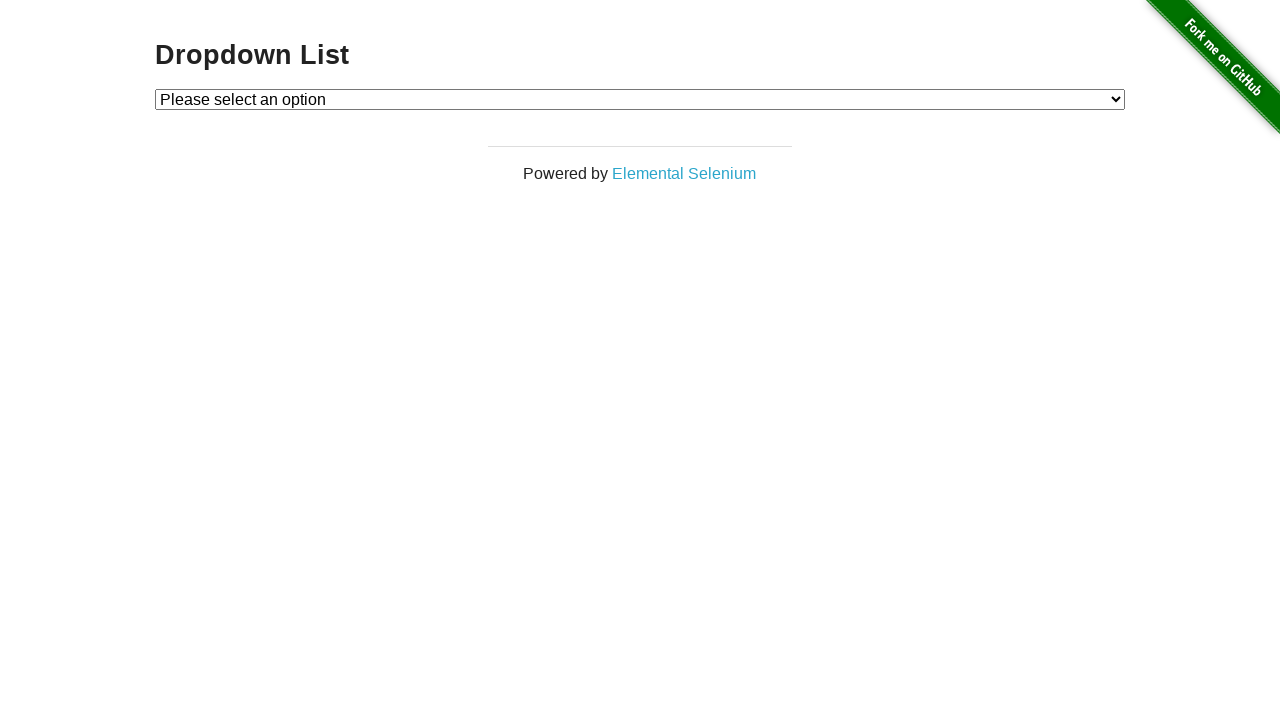

Selected Option 1 from dropdown menu on #dropdown
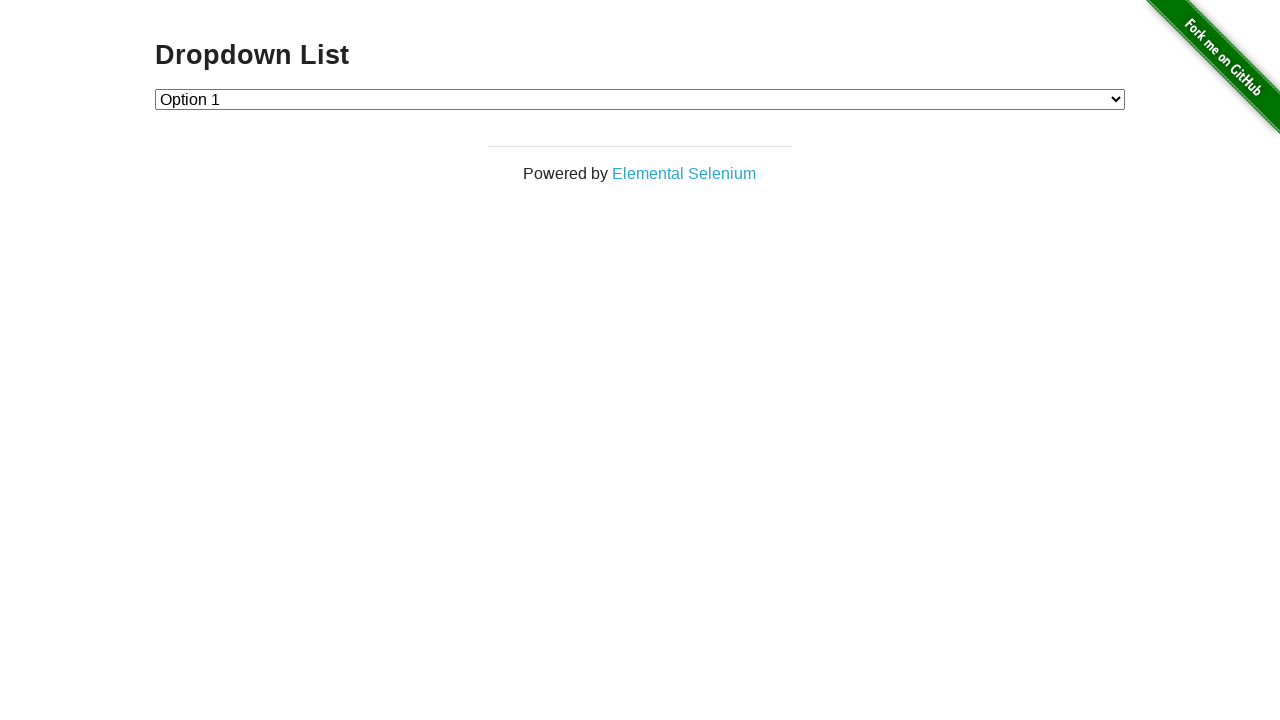

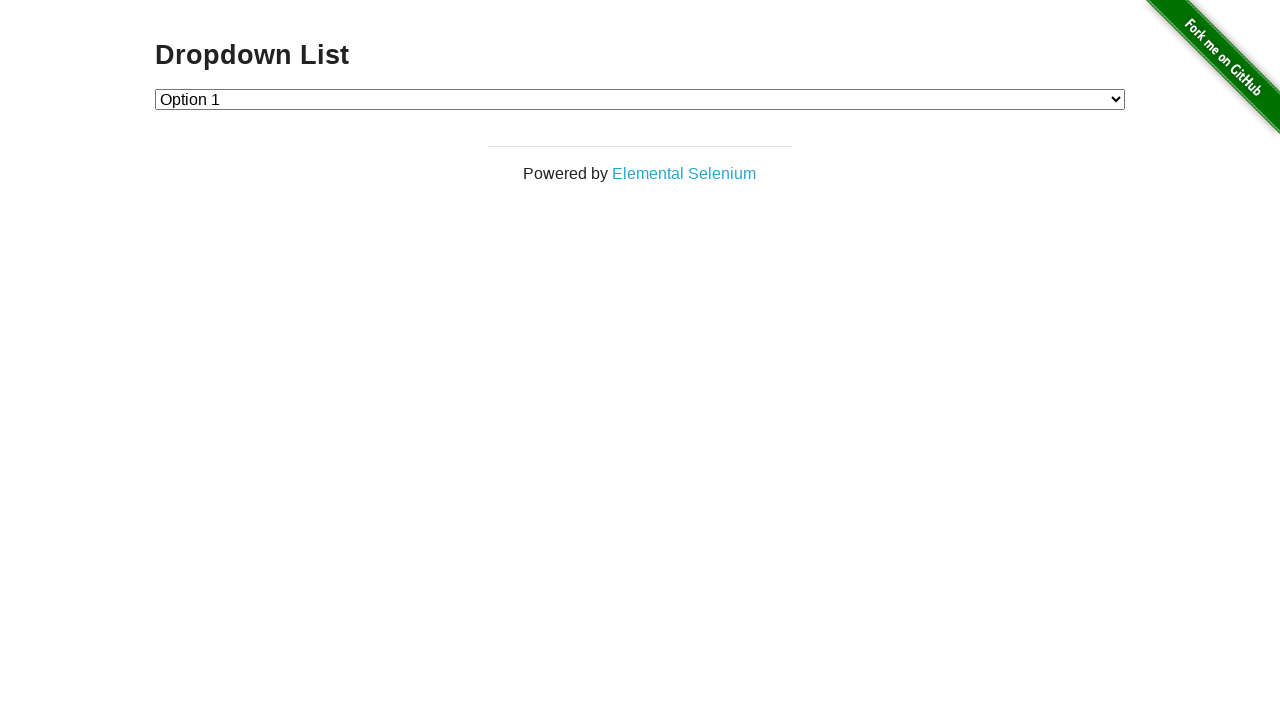